Tests the delay input functionality by setting a delay value and clicking the demo button to verify the busy spinner appears after the specified delay

Starting URL: http://cgross.github.io/angular-busy/demo/

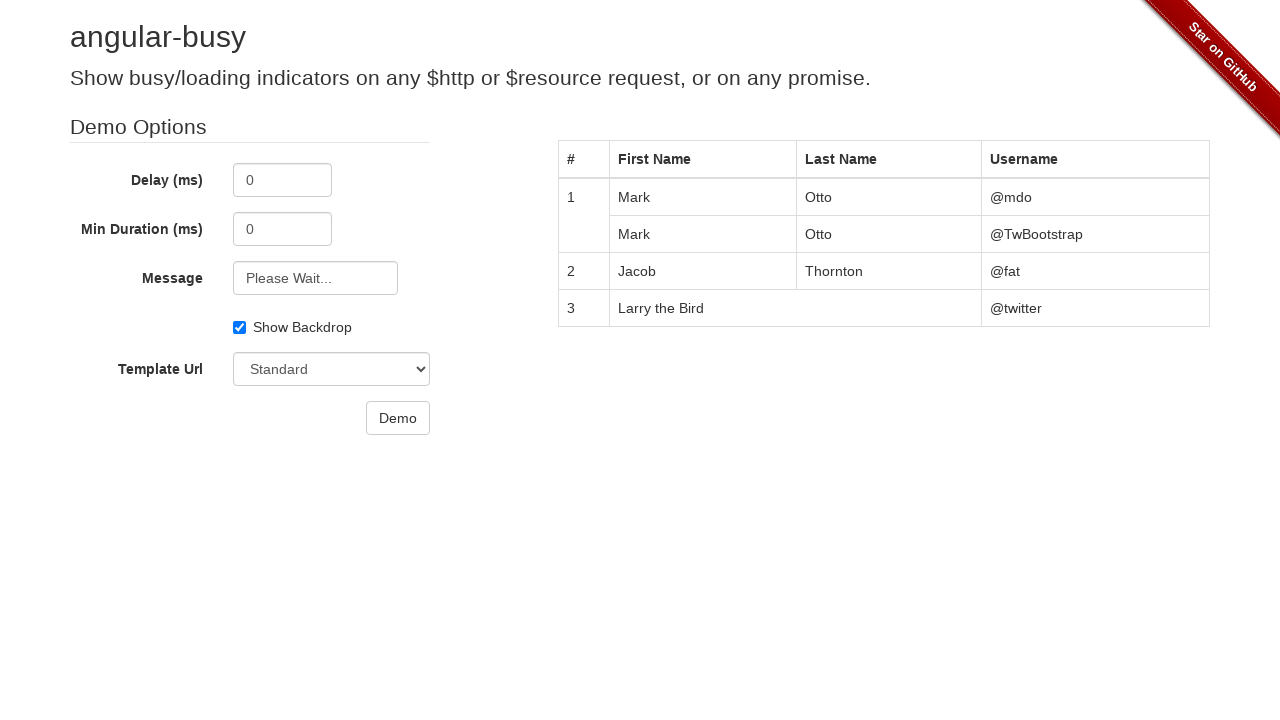

Cleared the delay input field on #delayInput
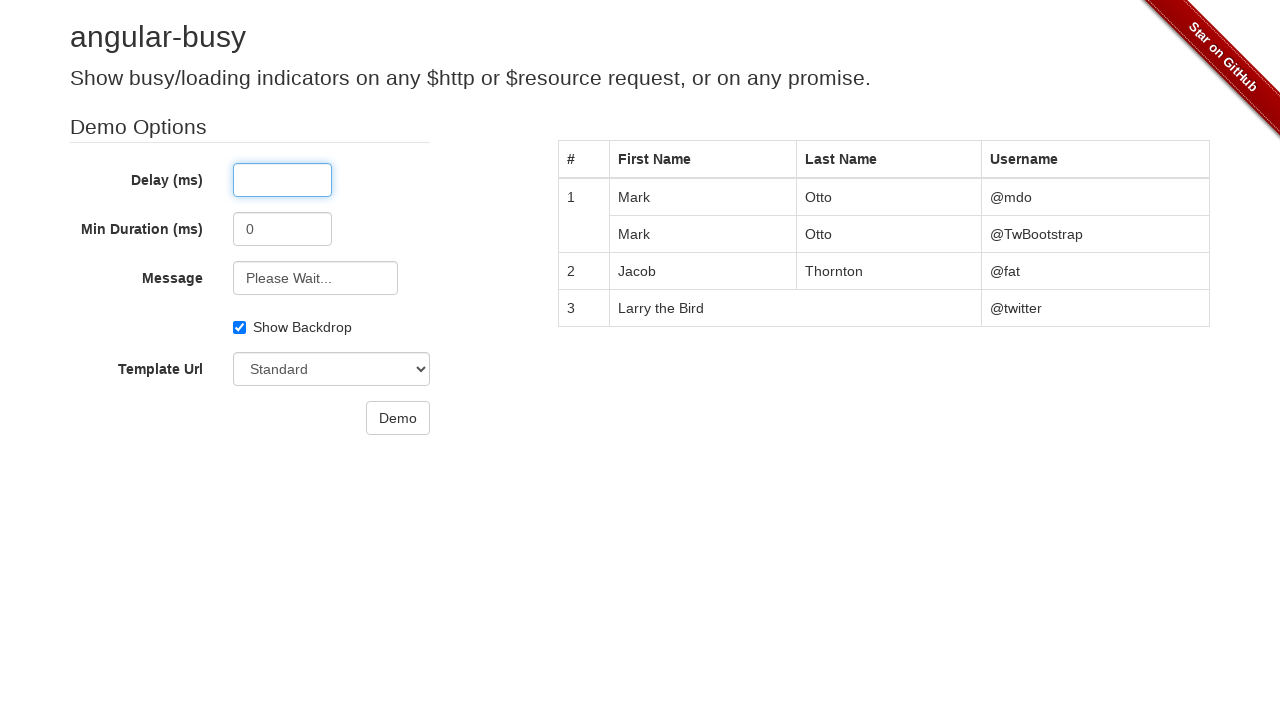

Filled delay input field with value 1000ms on #delayInput
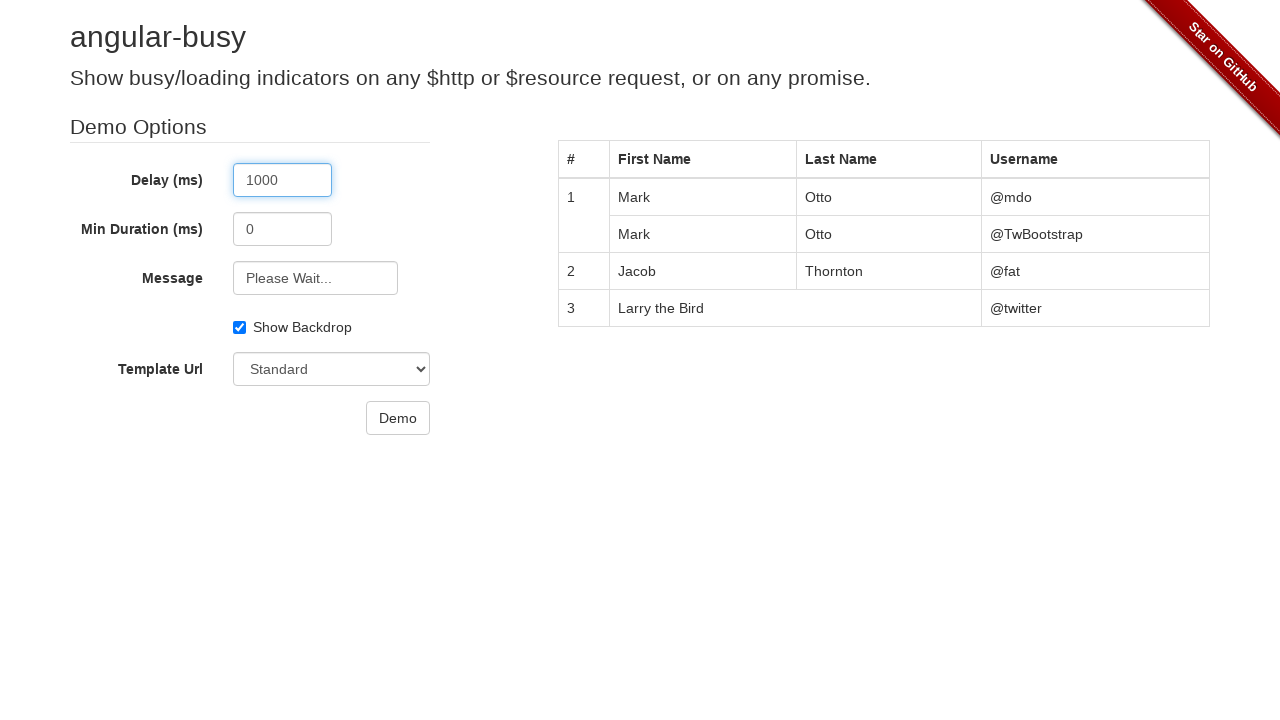

Clicked the demo button to trigger delayed action at (398, 418) on button
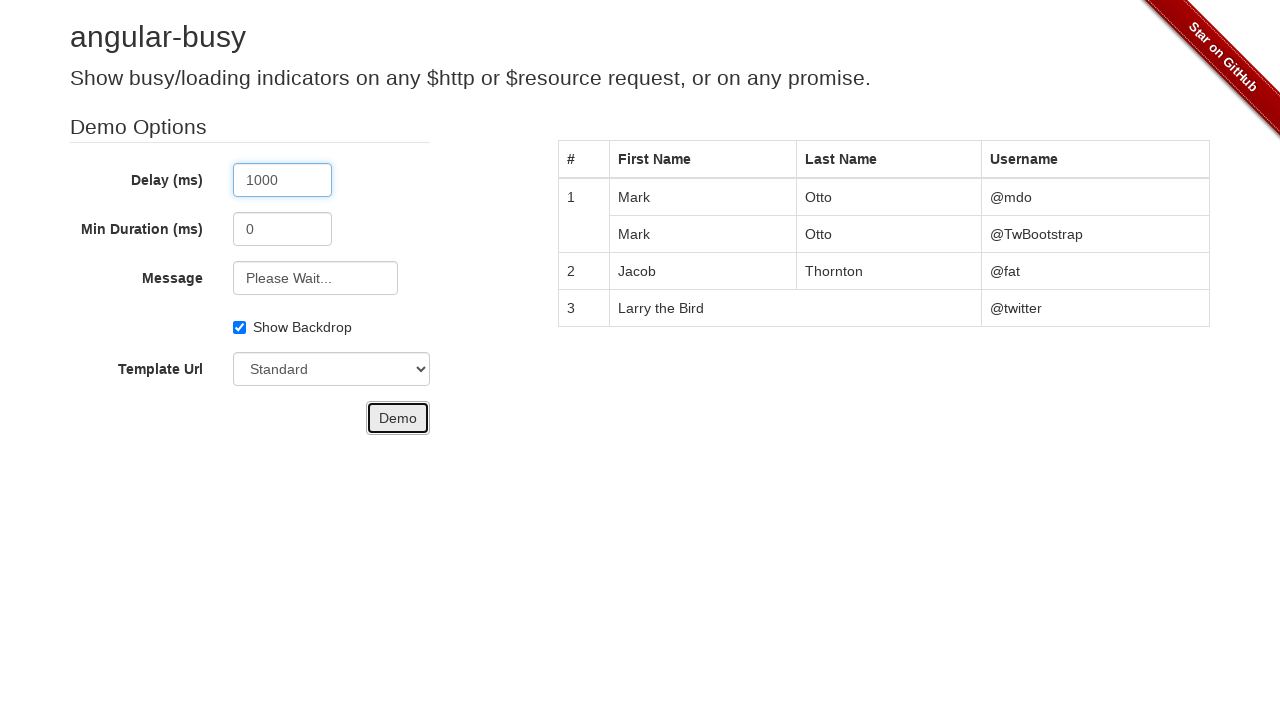

Busy spinner appeared after specified delay
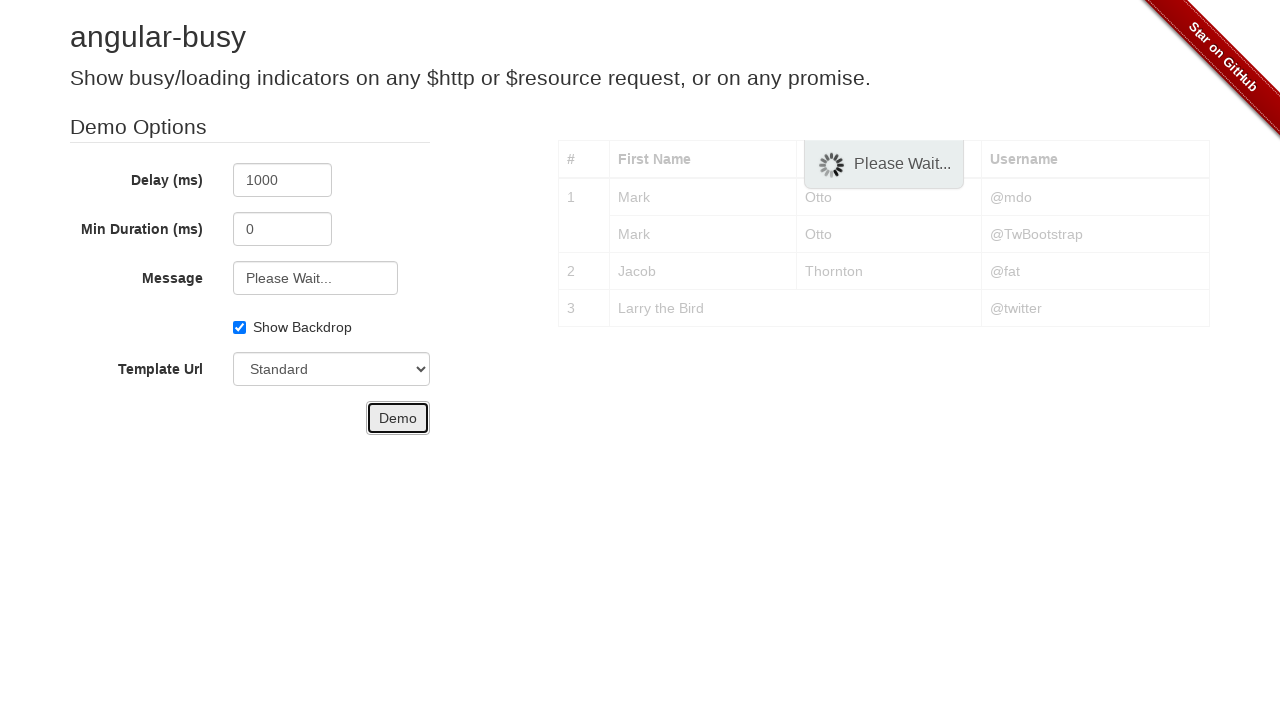

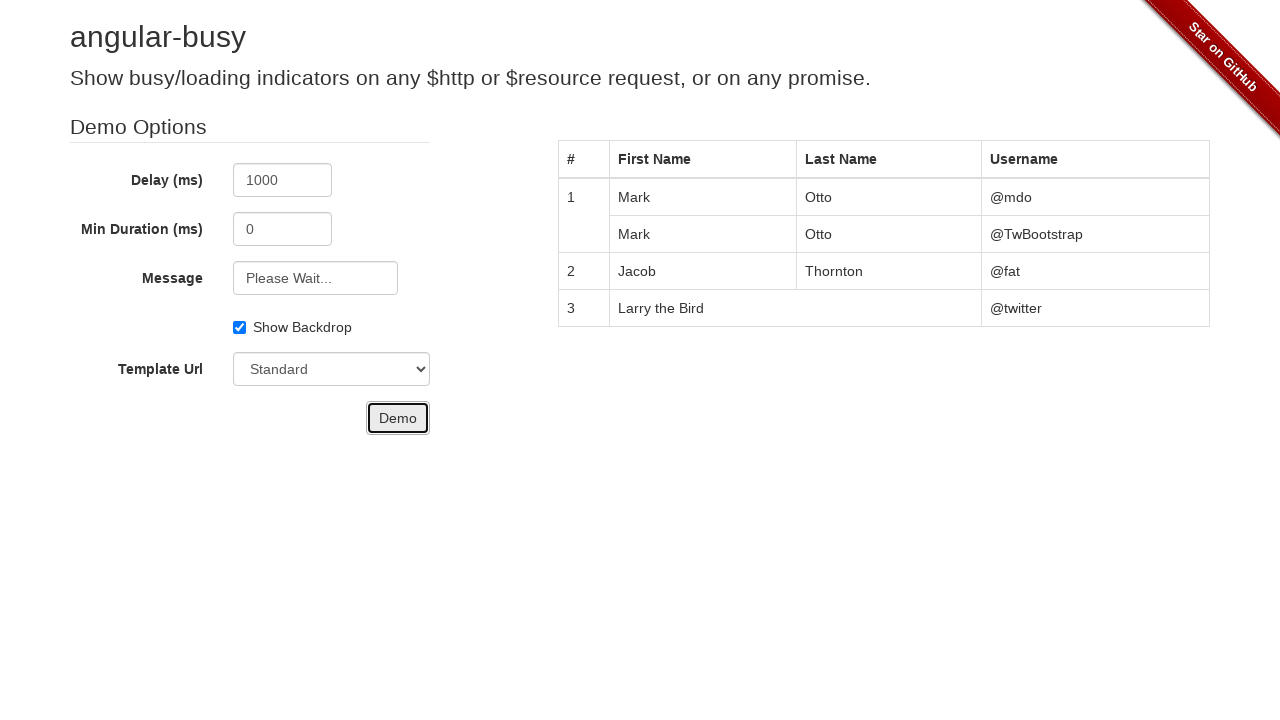